Tests prompt JavaScript alert functionality by clicking a button to trigger a prompt dialog, entering a custom message, and accepting it

Starting URL: https://v1.training-support.net/selenium/javascript-alerts

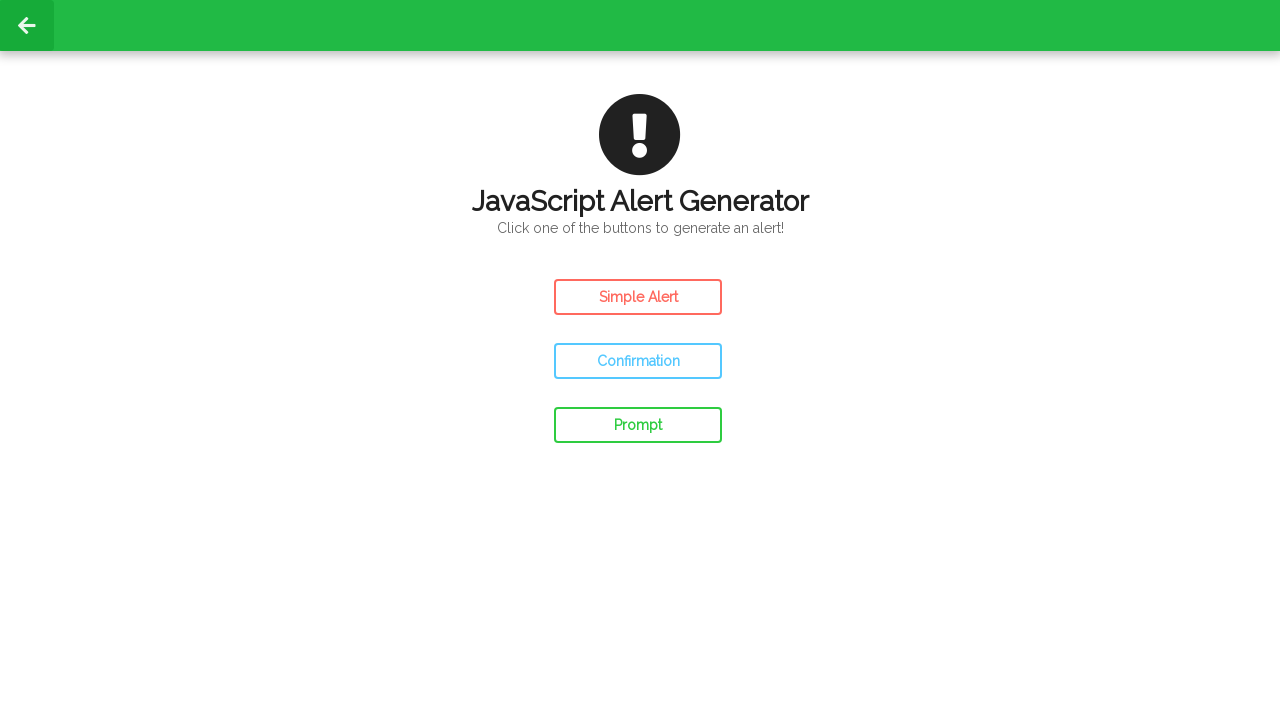

Set up dialog handler to accept prompt with custom message
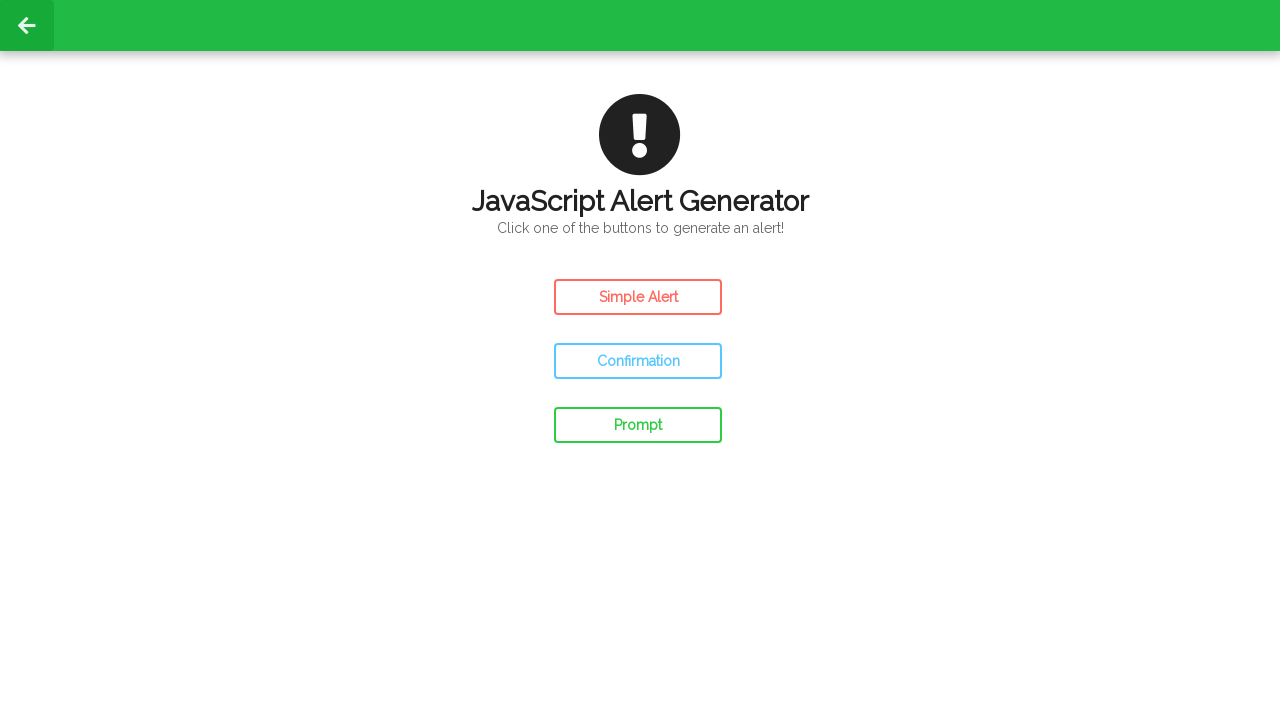

Clicked the Prompt Alert button to trigger JavaScript prompt dialog at (638, 425) on #prompt
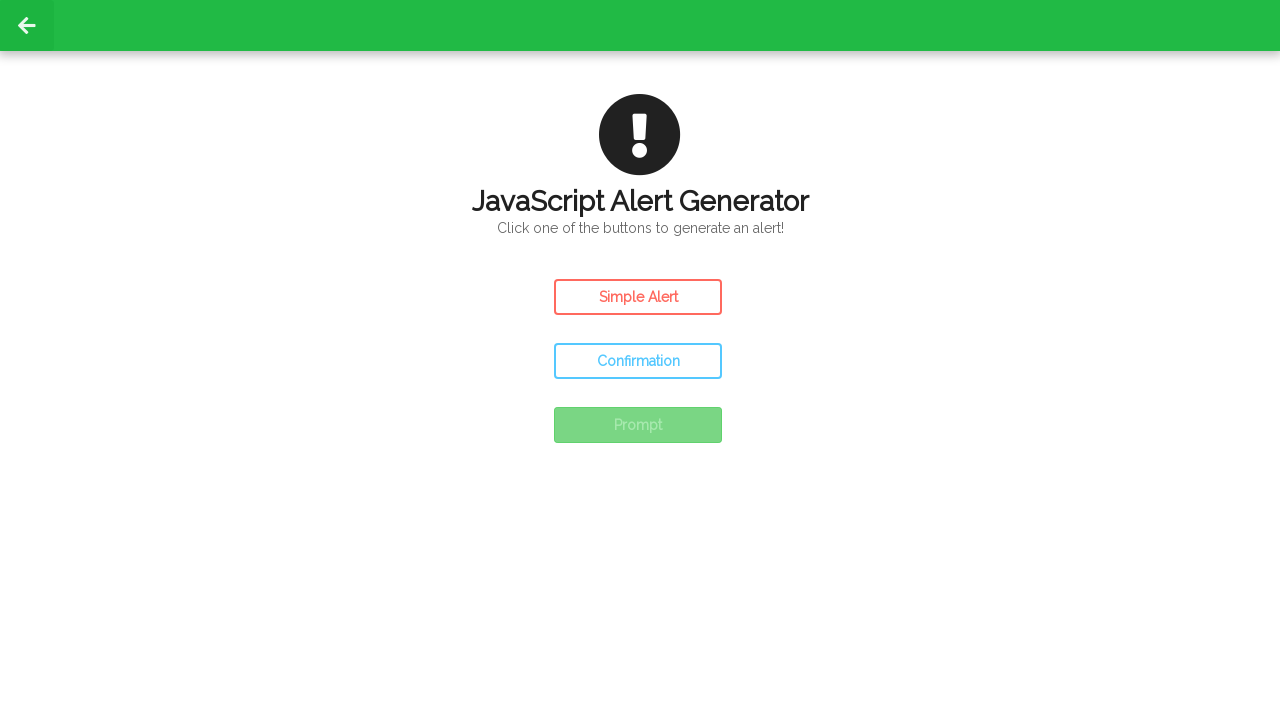

Waited 500ms for prompt dialog to be processed
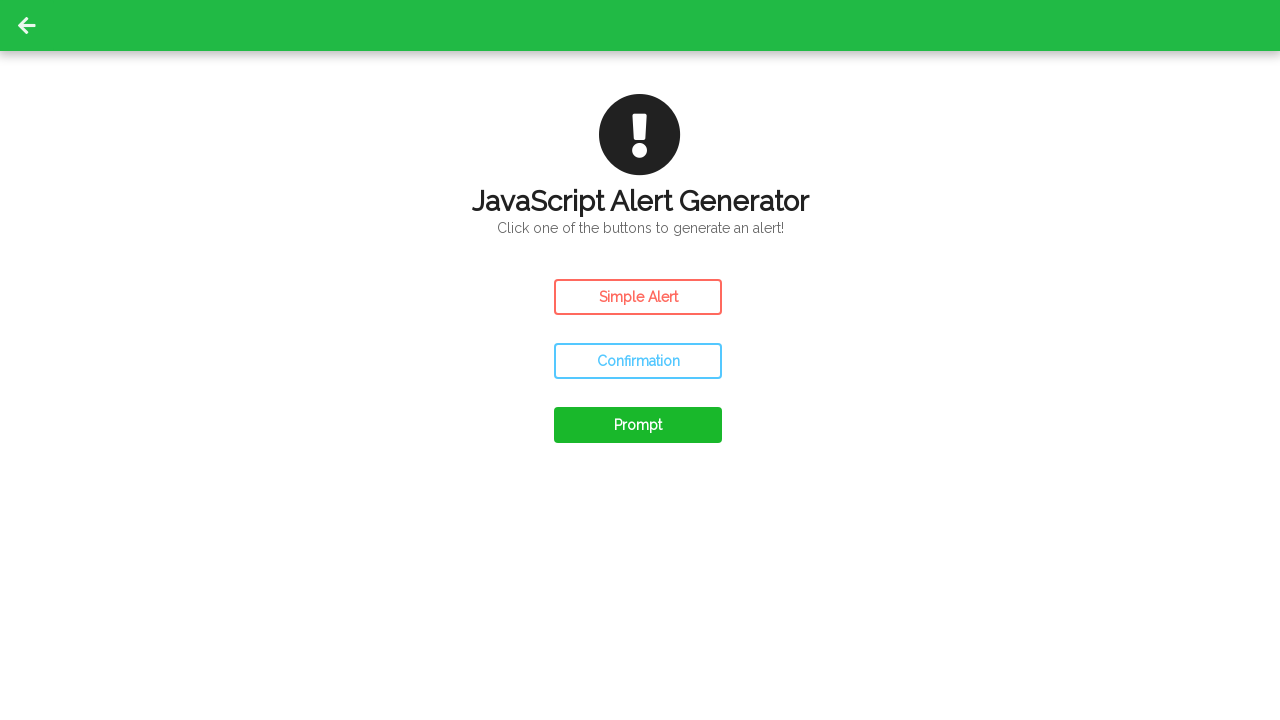

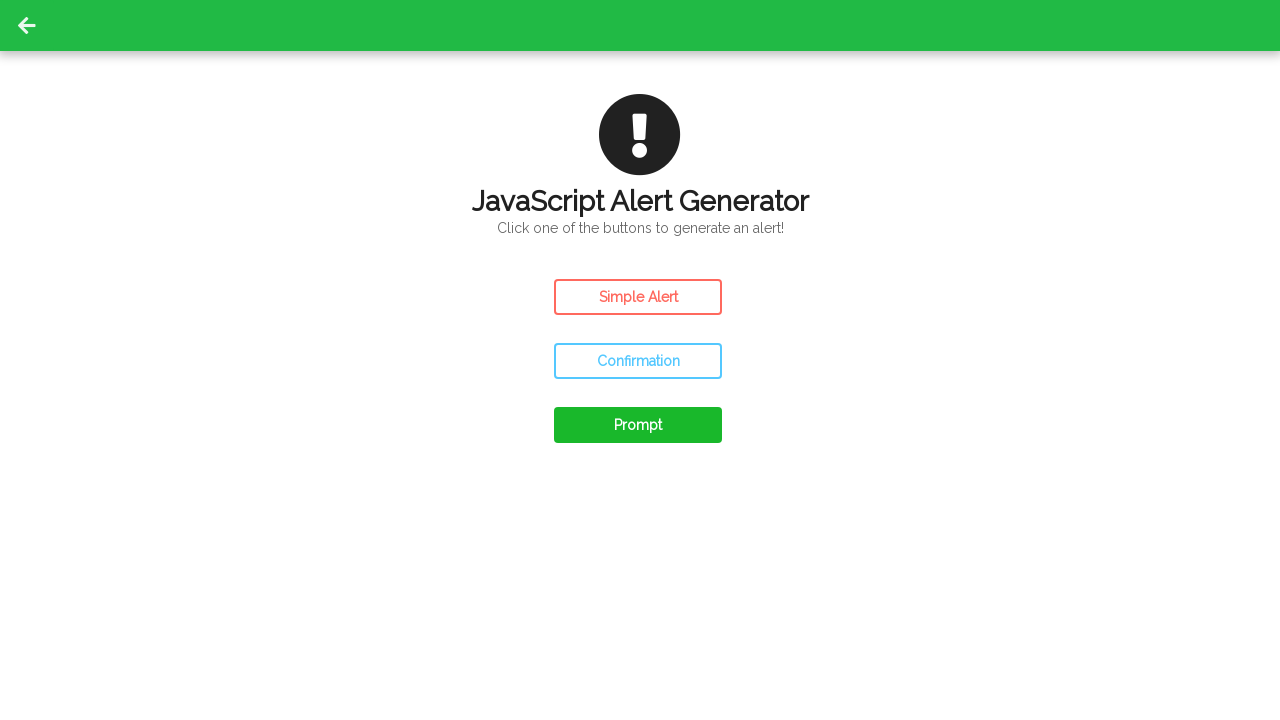